Tests checkbox interaction by clicking a checkbox, verifying its selection state, and toggling it based on its current state

Starting URL: https://designsystem.digital.gov/components/checkbox/

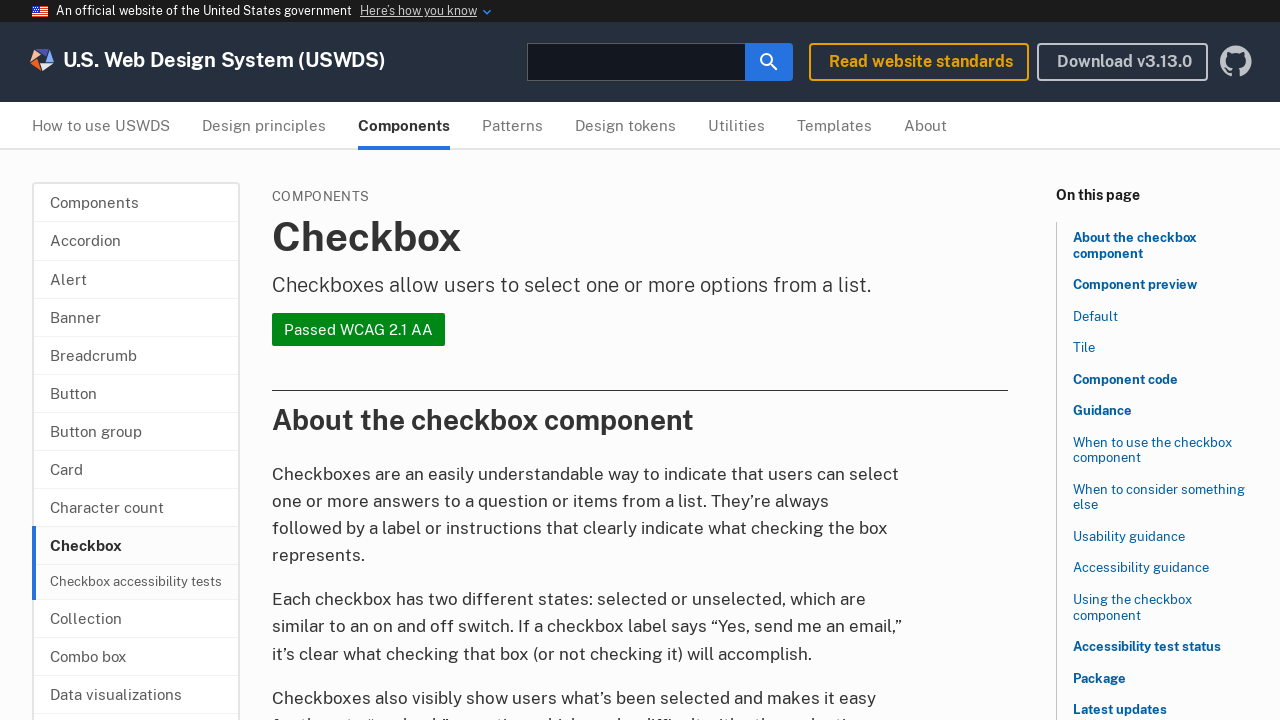

Navigated to checkbox component page
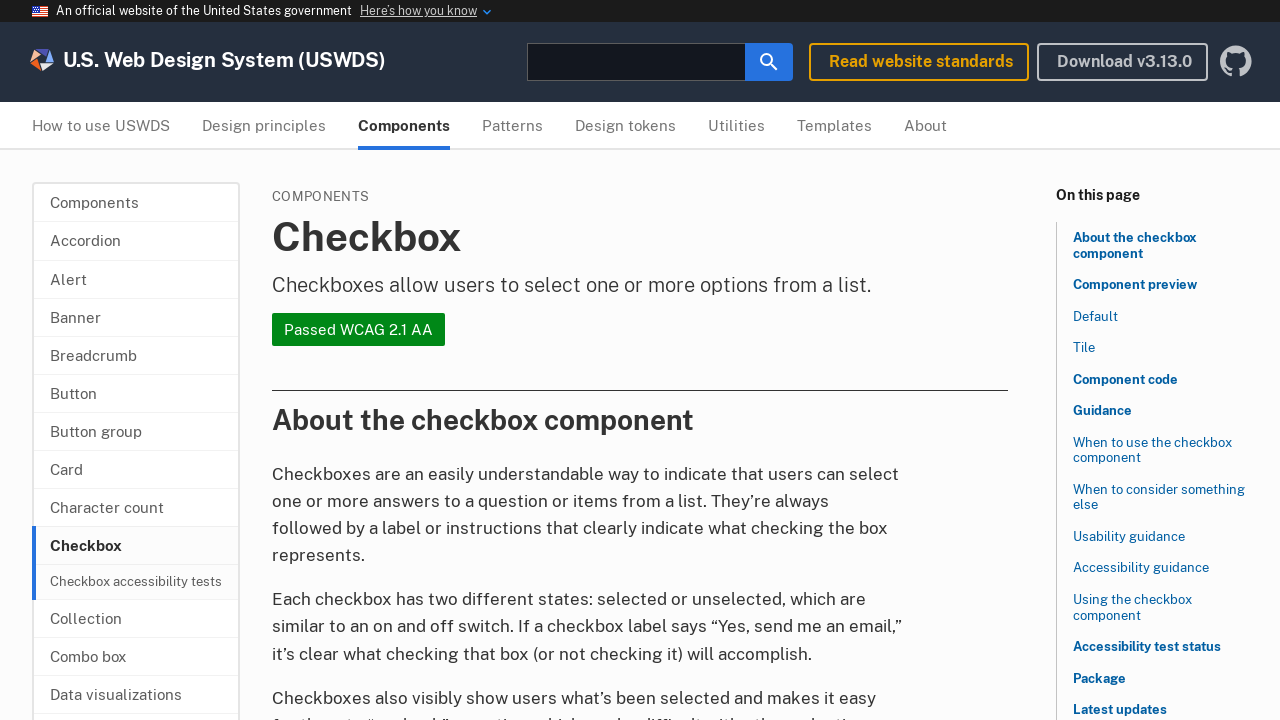

Clicked checkbox label for historical Washington at (384, 361) on label[for='check-historical-washington']
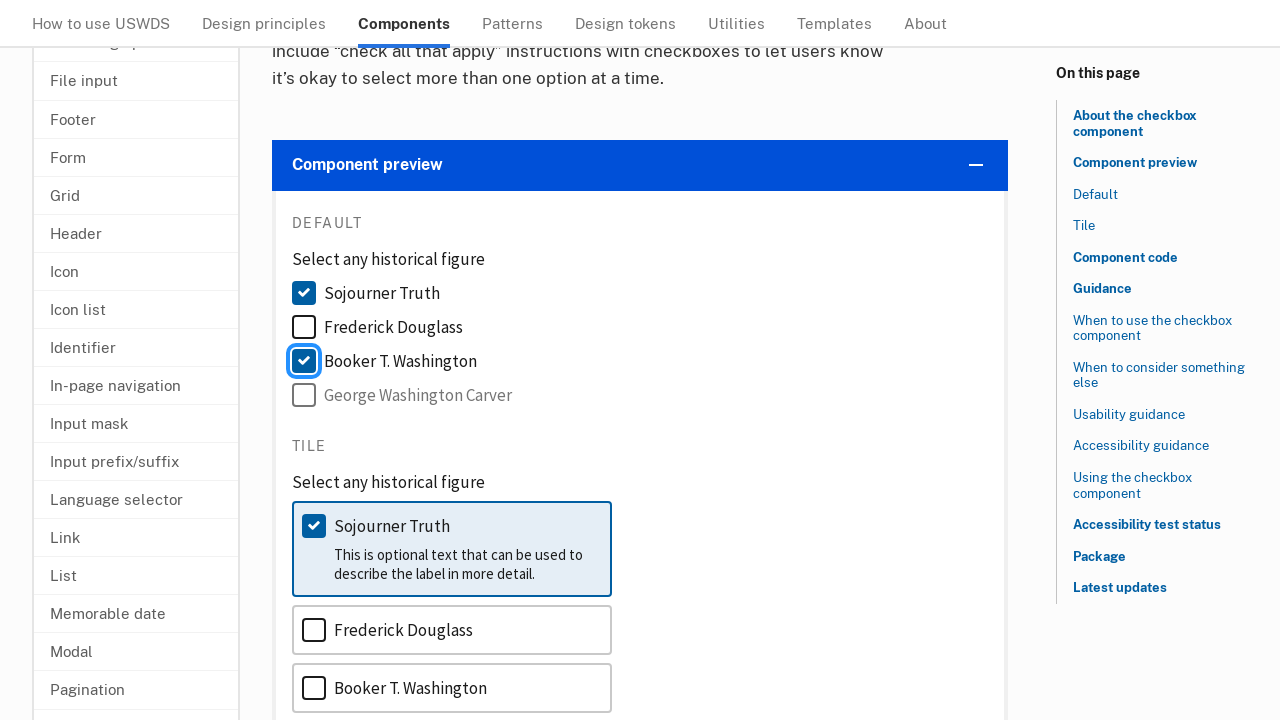

Verified checkbox state: checked
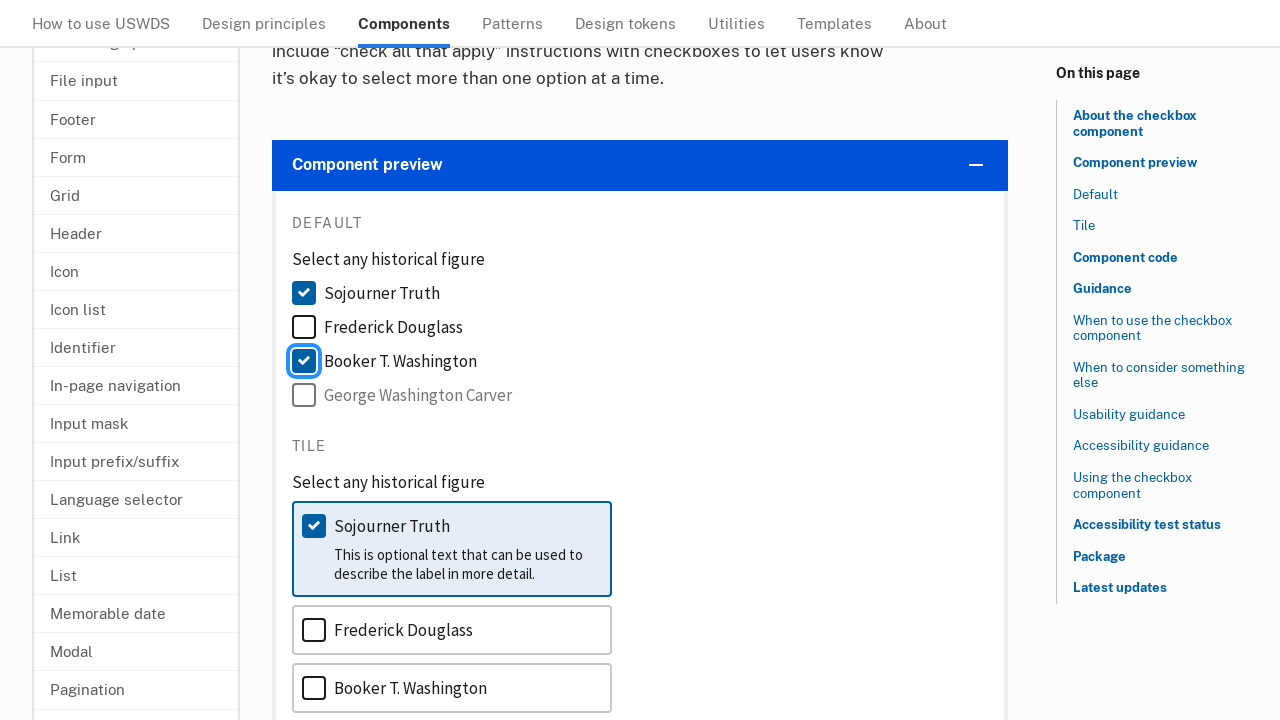

Toggled checkbox by clicking label again since it was checked at (384, 361) on label[for='check-historical-washington']
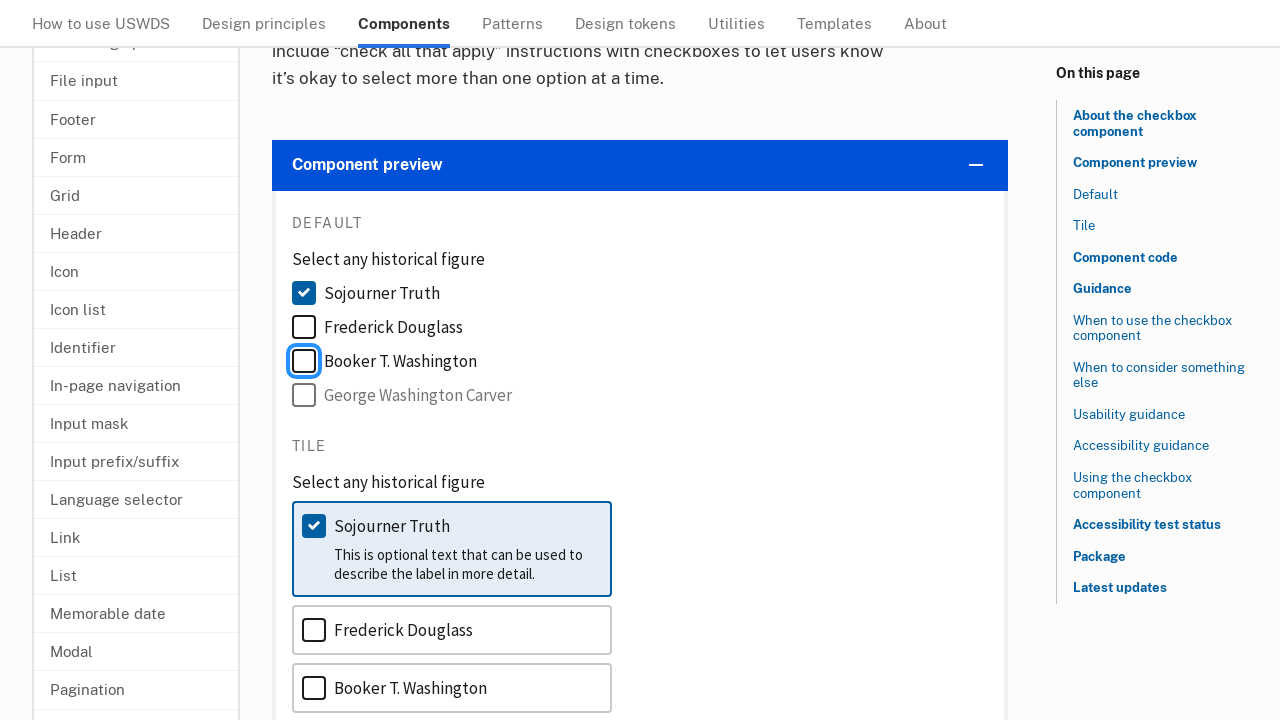

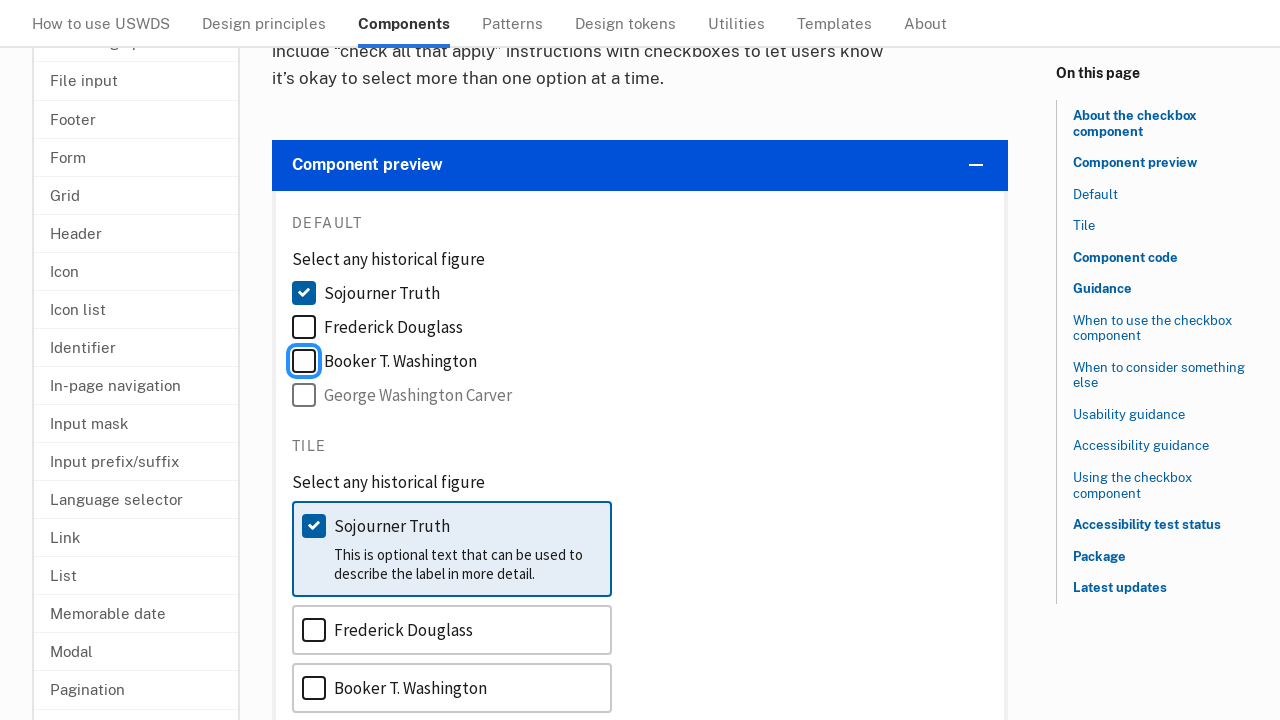